Tests checkbox and radio button handling on an automation practice page by selecting a specific checkbox (option2) and clicking a radio button

Starting URL: https://rahulshettyacademy.com/AutomationPractice/

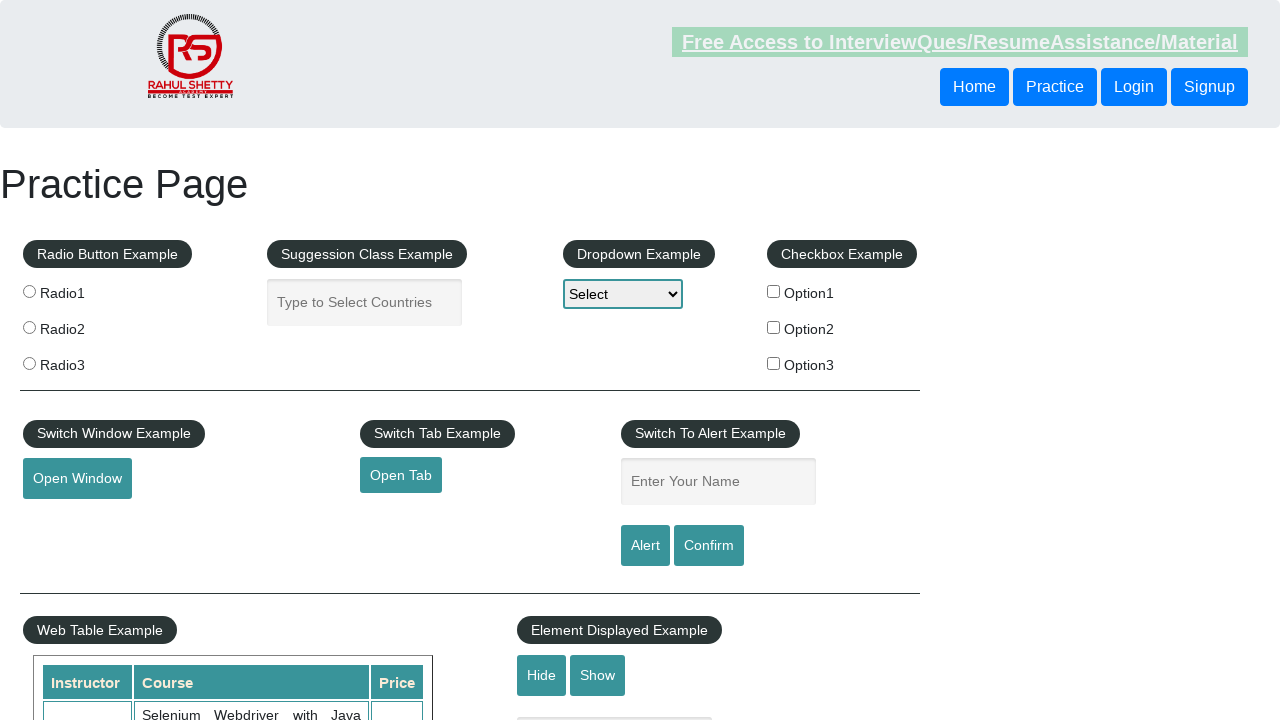

Located all checkbox elements on the page
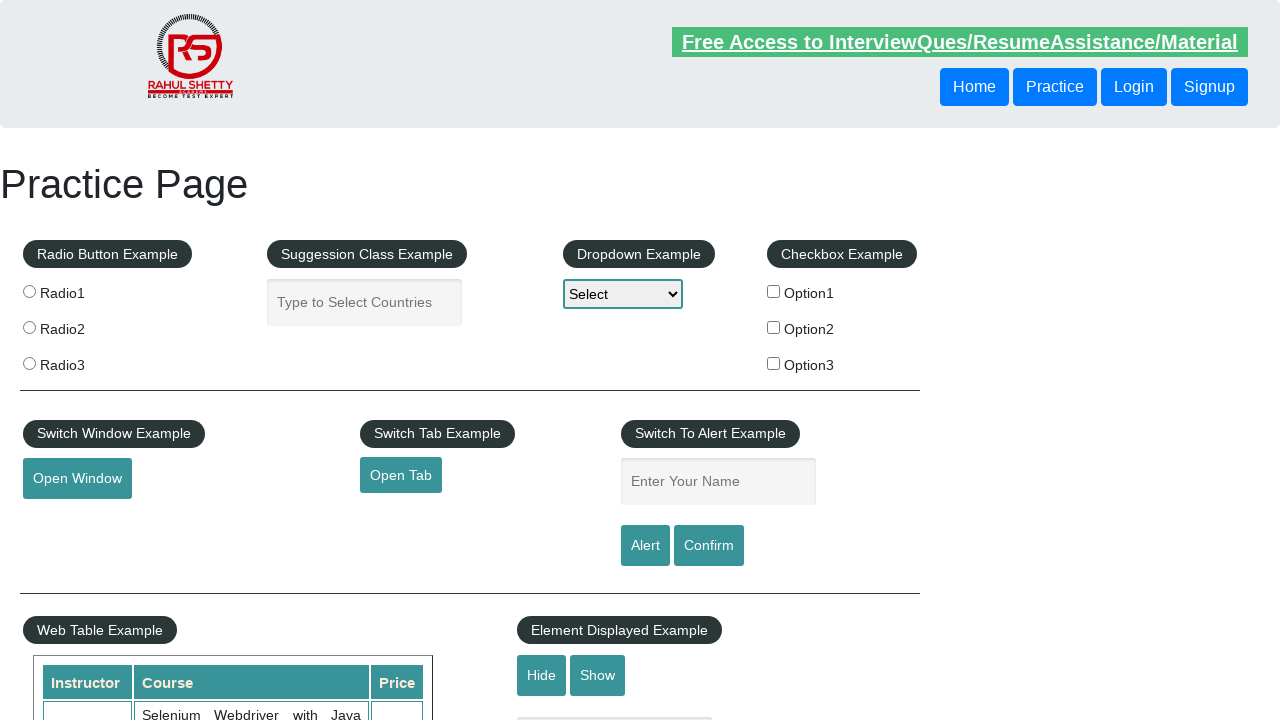

Counted 3 checkboxes on the page
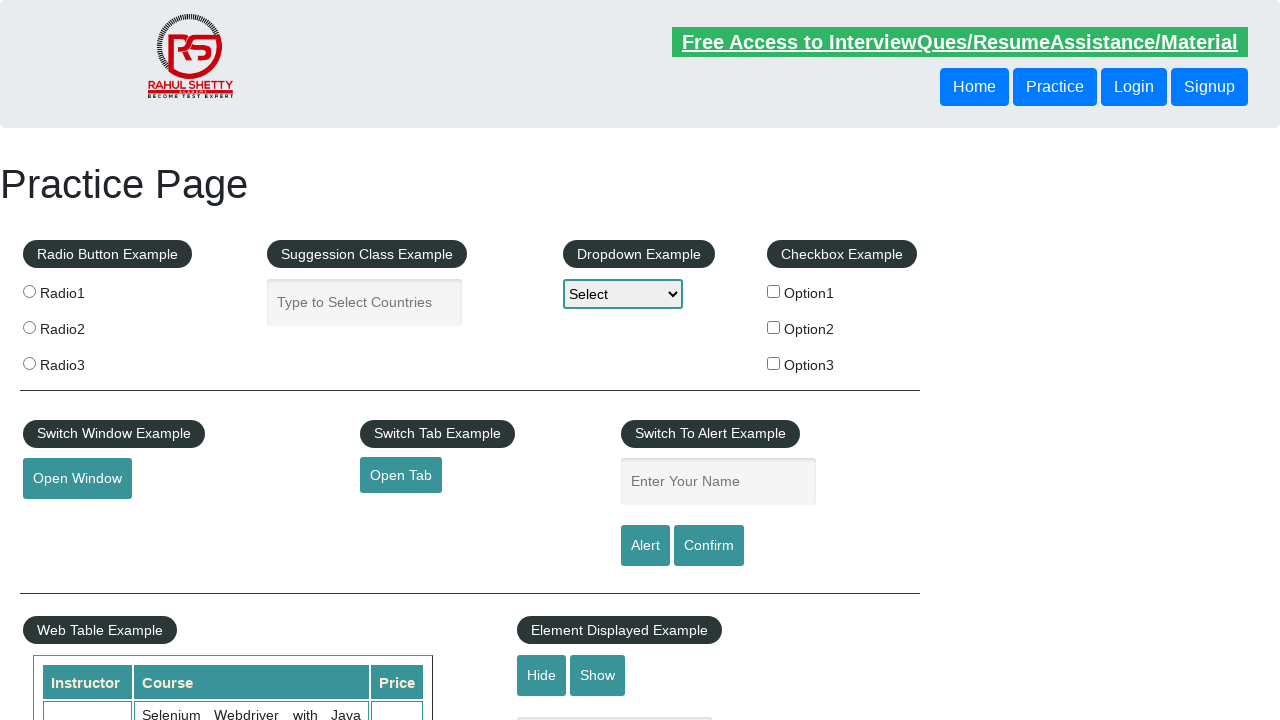

Clicked checkbox with value 'option2' at (774, 327) on xpath=//input[@type='checkbox'][@value='option2']
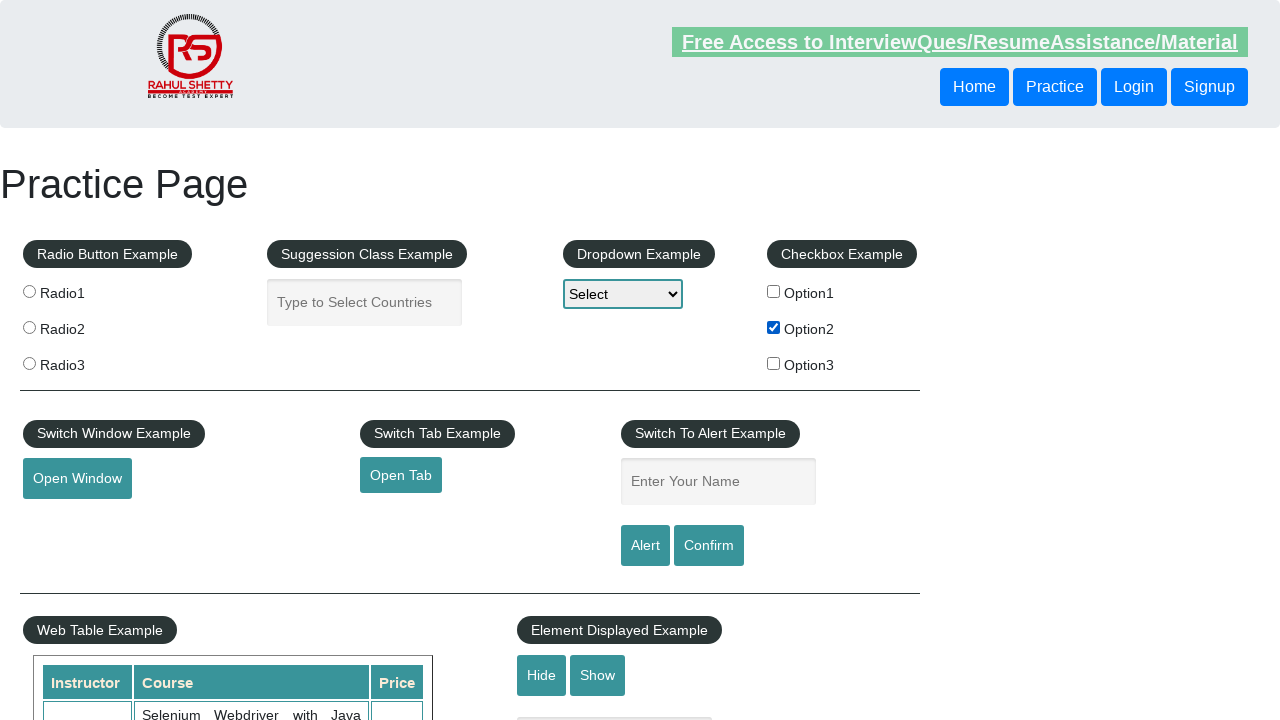

Verified that checkbox 'option2' is checked
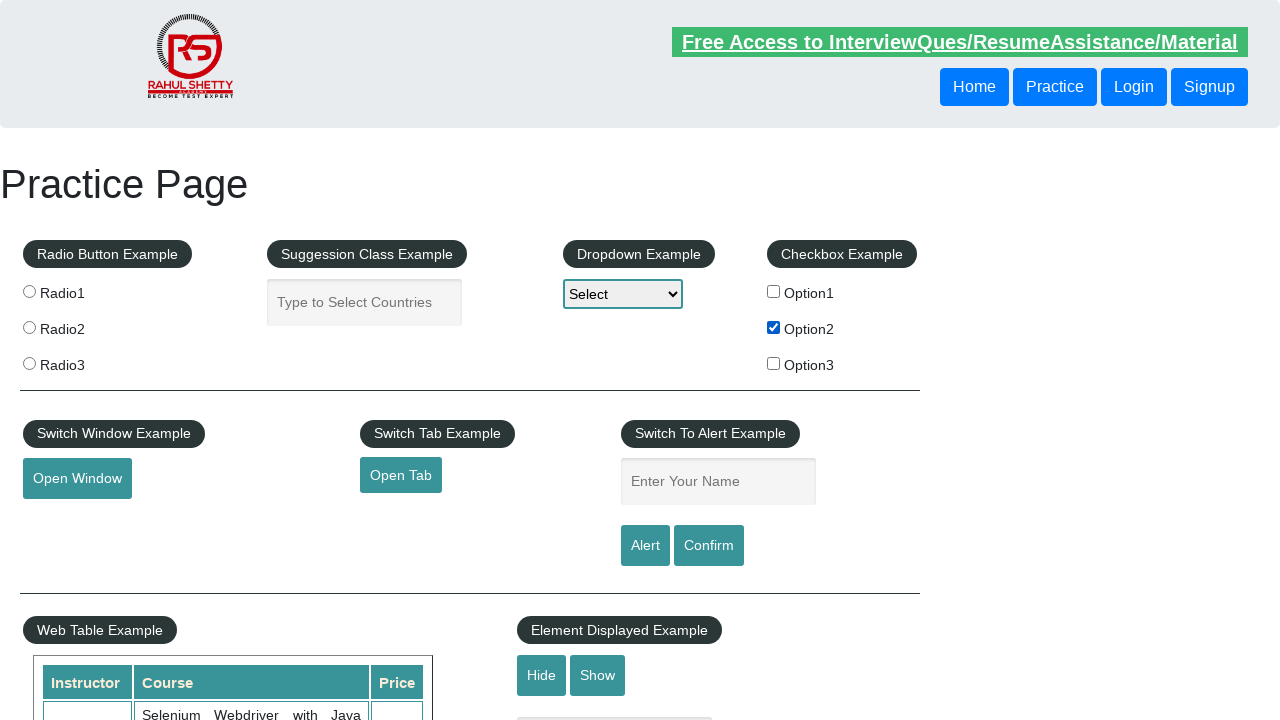

Located all radio button elements on the page
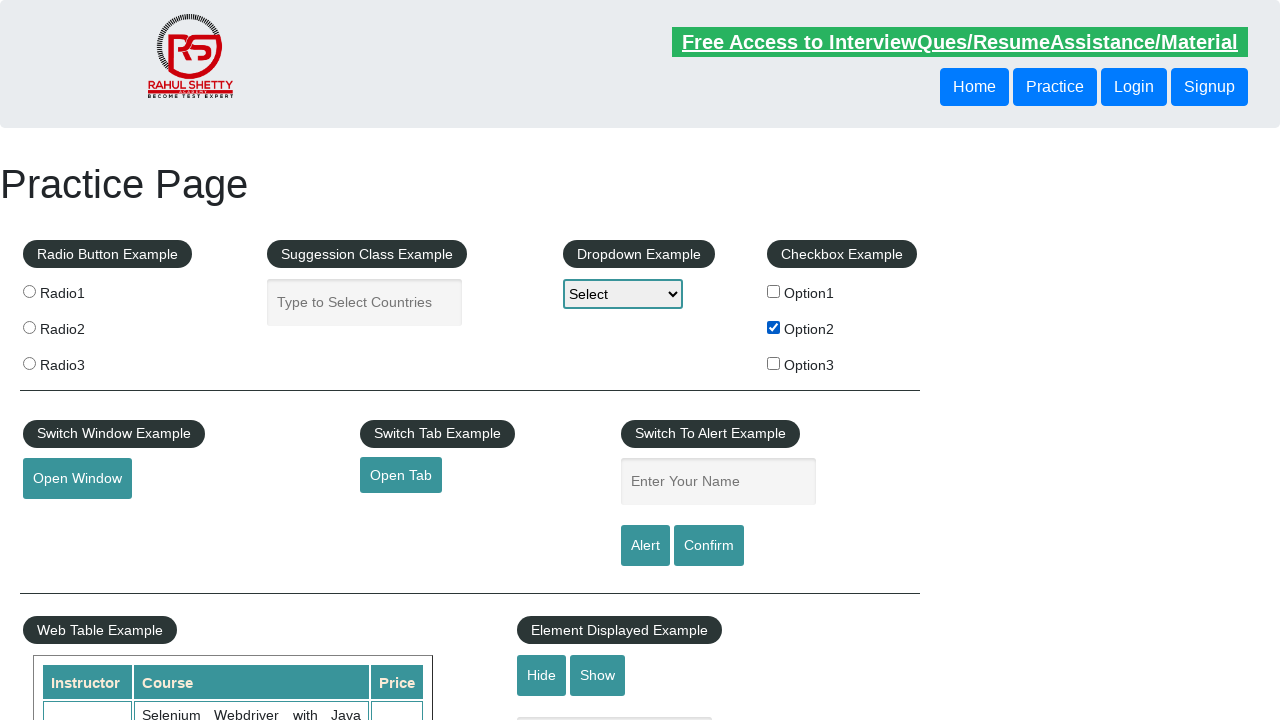

Counted 3 radio buttons on the page
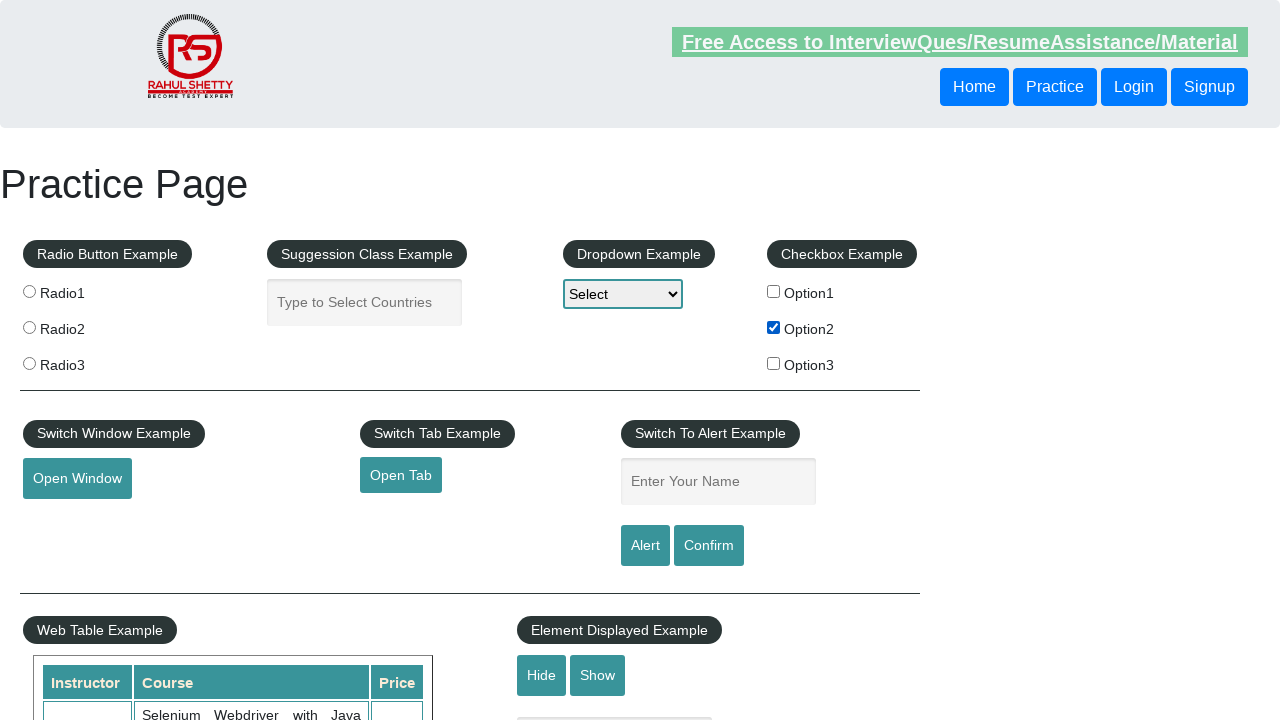

Clicked the third radio button (index 2) at (29, 363) on xpath=//input[@type='radio'] >> nth=2
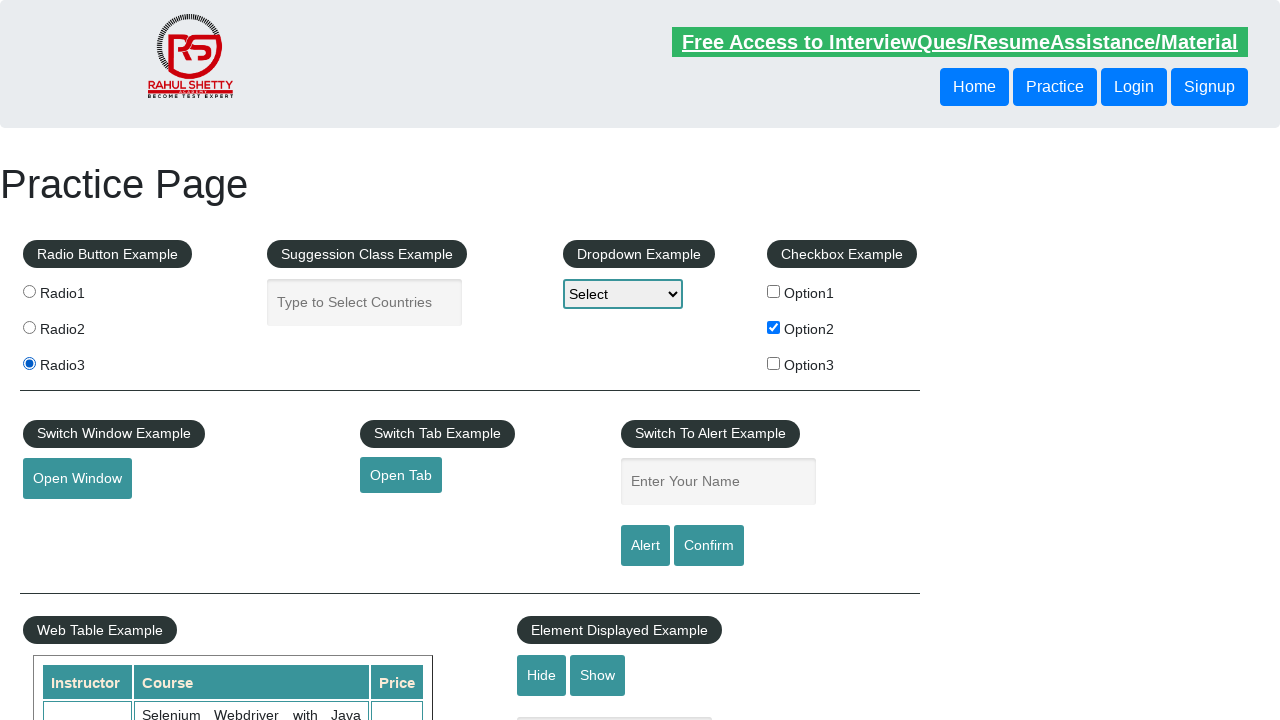

Verified that the third radio button is checked
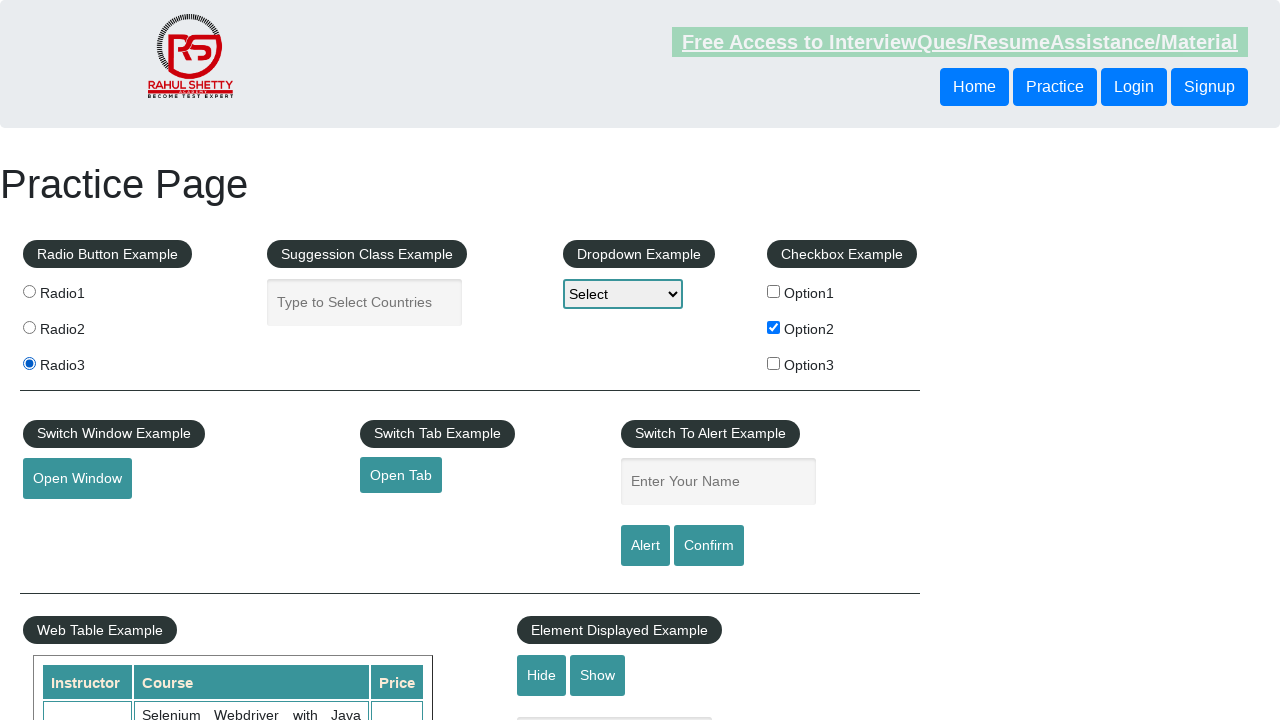

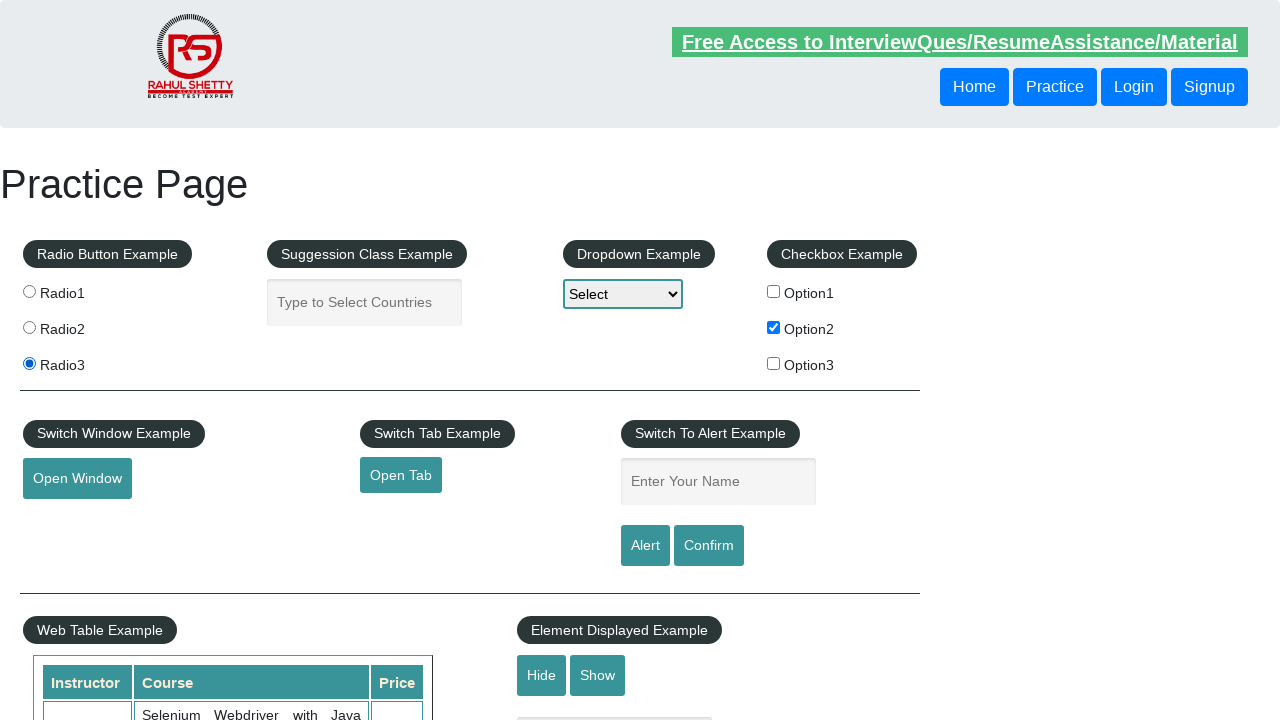